Tests dropdown menu functionality by clicking on the dropdown button and selecting the autocomplete option from the menu

Starting URL: https://formy-project.herokuapp.com/dropdown

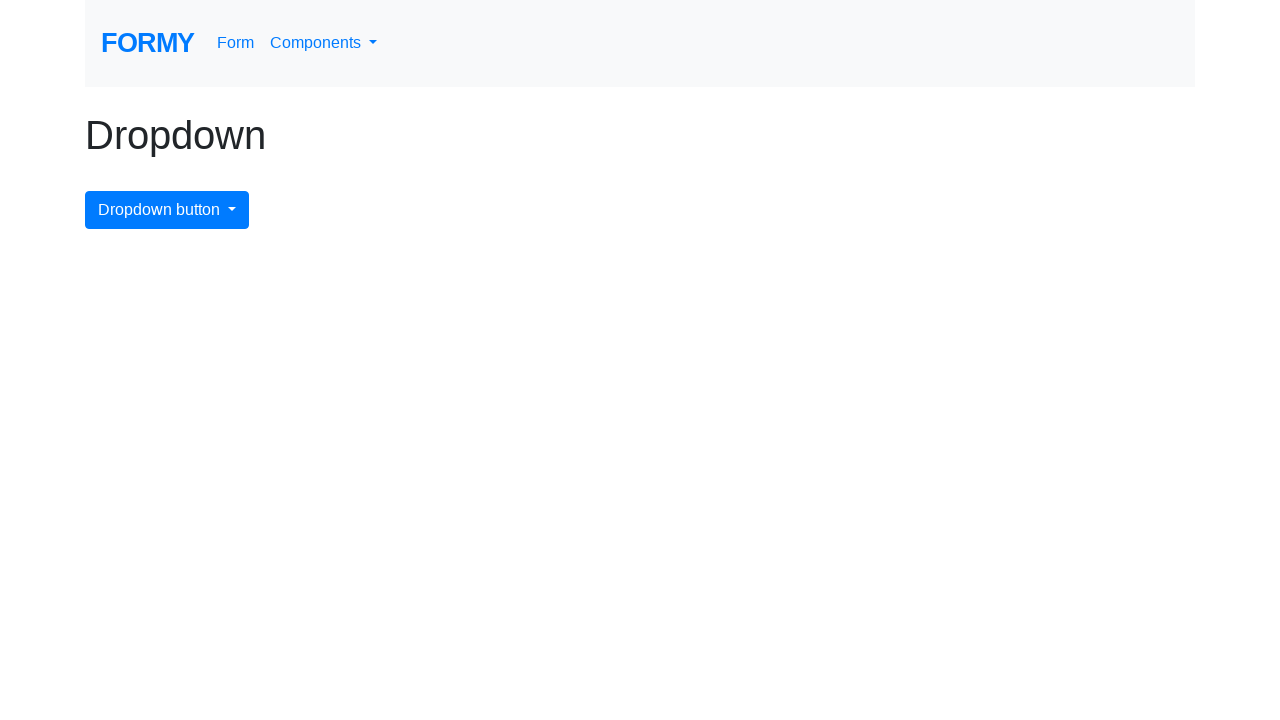

Clicked dropdown menu button to open it at (167, 210) on #dropdownMenuButton
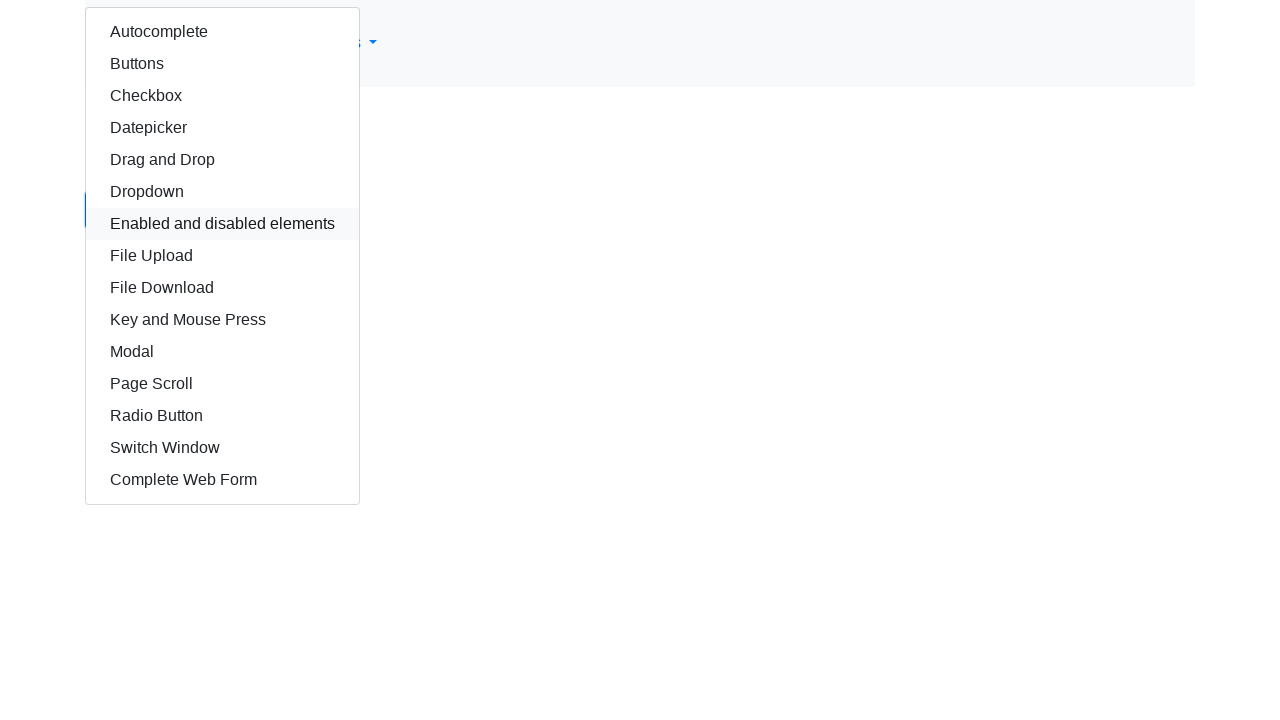

Clicked autocomplete option from dropdown menu at (222, 32) on #autocomplete
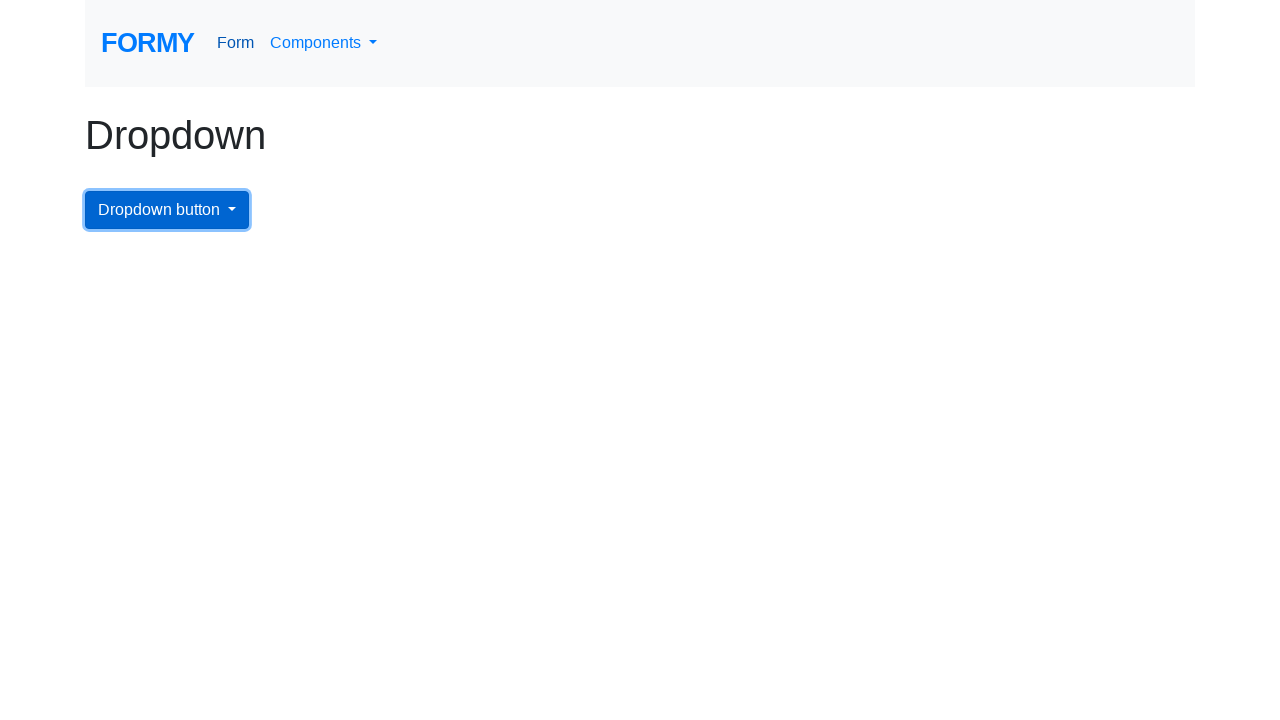

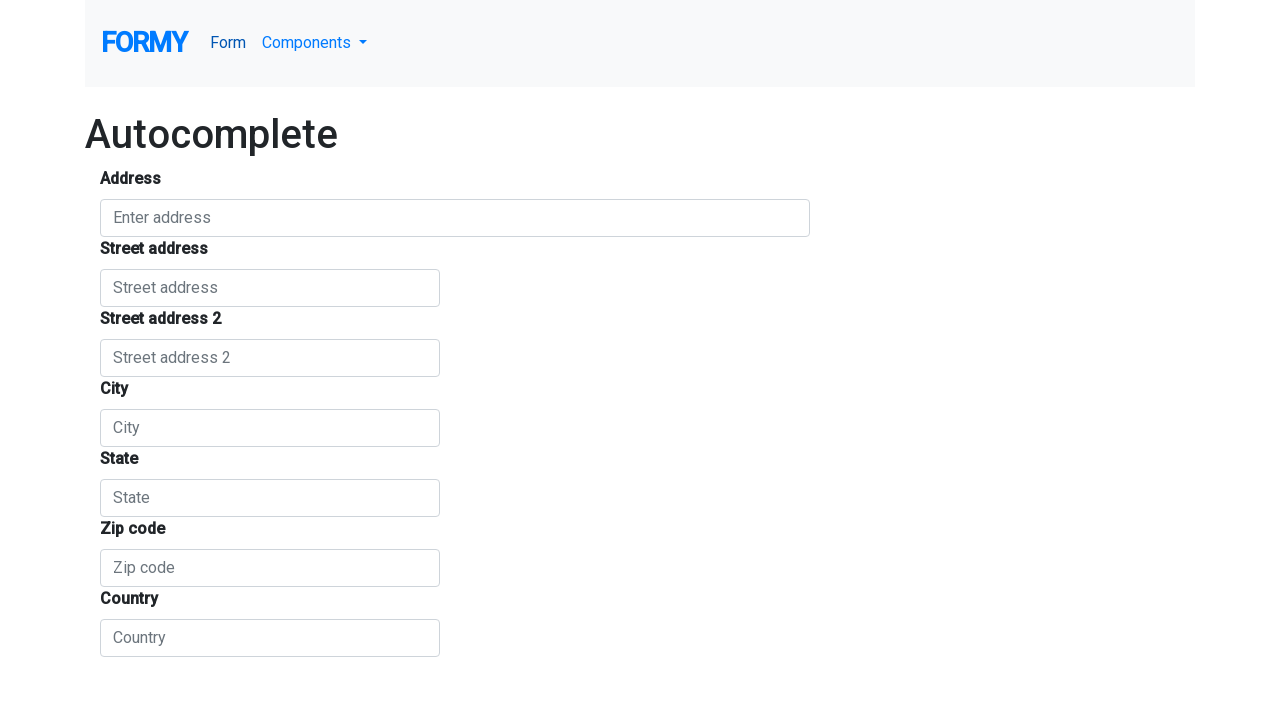